Navigates to an Angular demo application and clicks on the Virtual Library button while monitoring network activity

Starting URL: https://rahulshettyacademy.com/angularAppdemo/

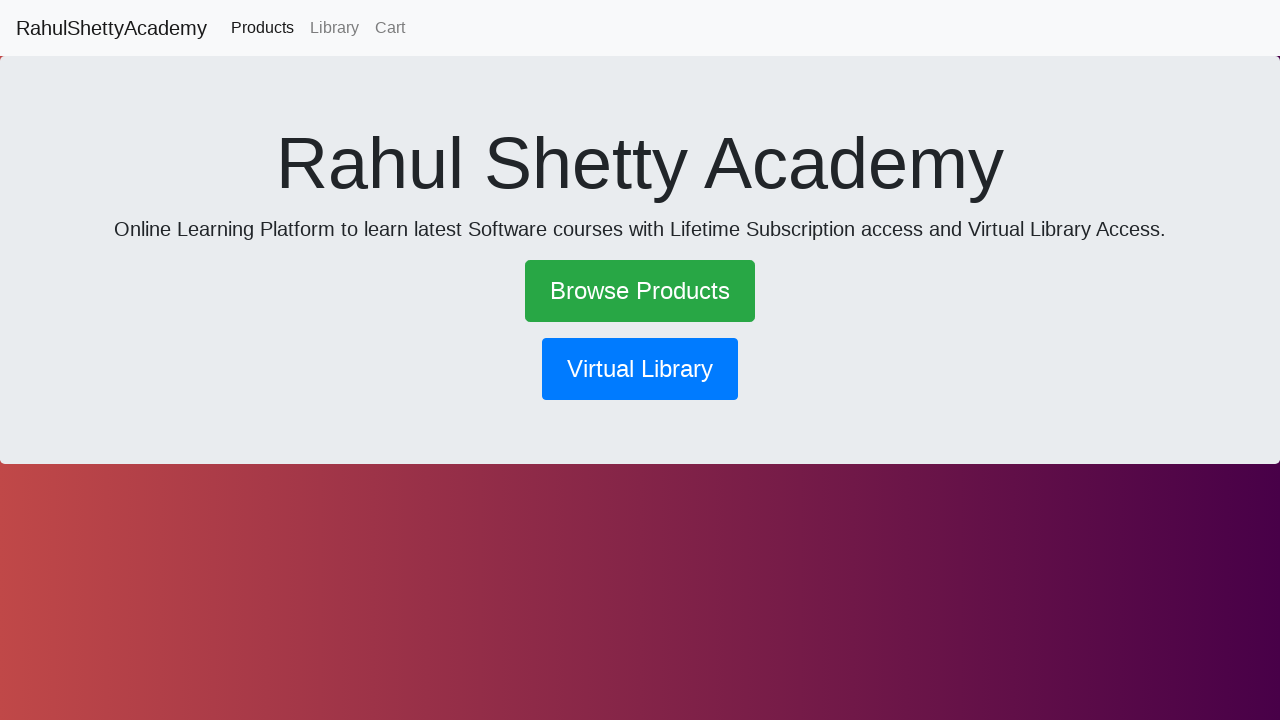

Clicked the Virtual Library button at (640, 369) on button[routerlink*='library']
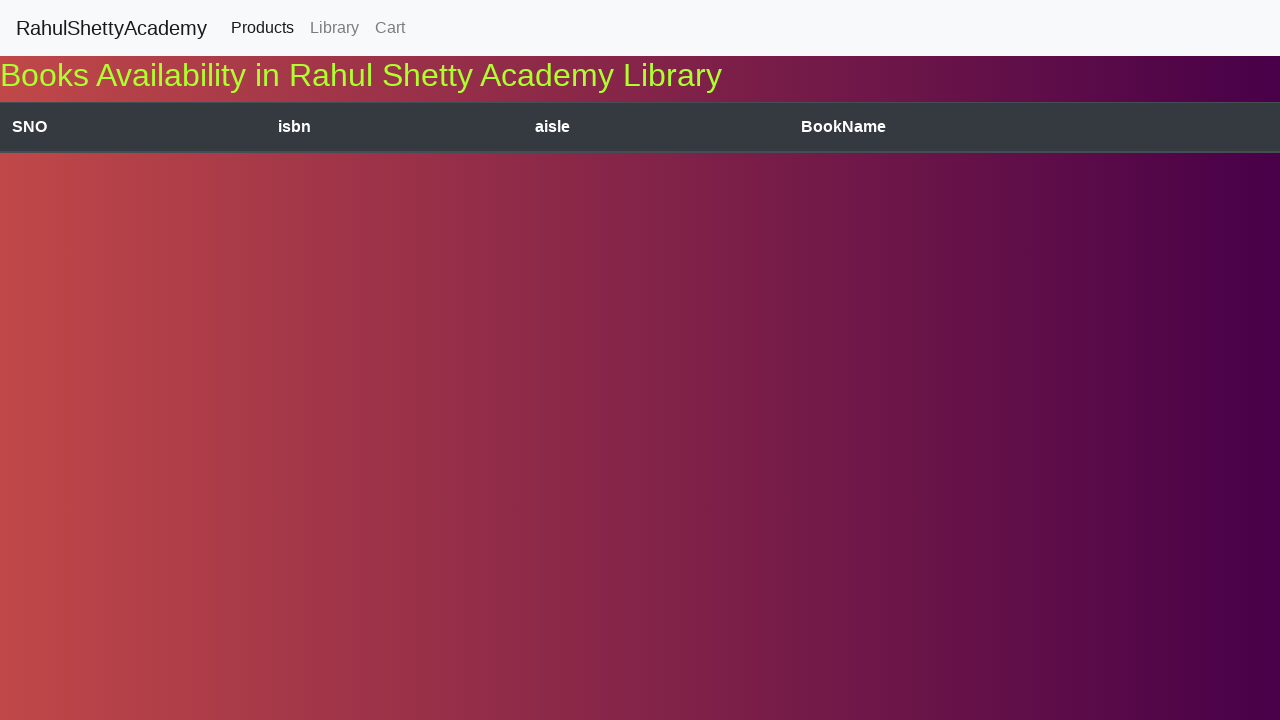

Waited for network activity to complete (networkidle)
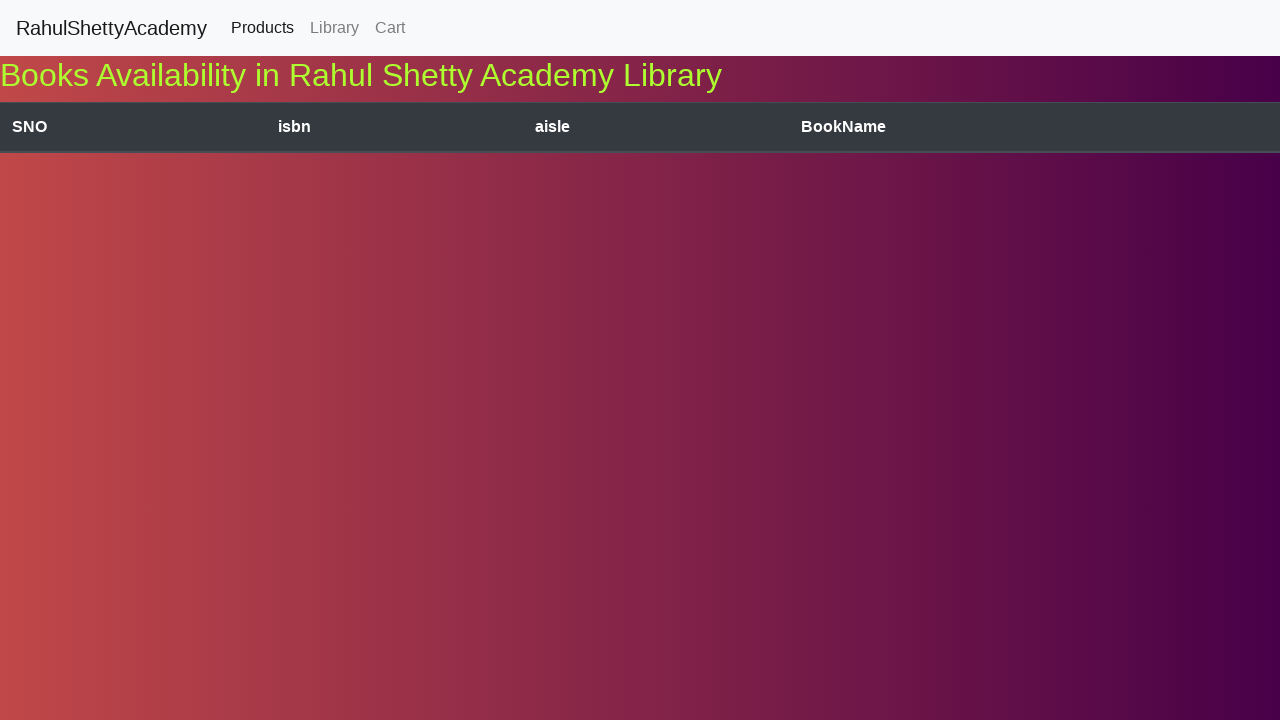

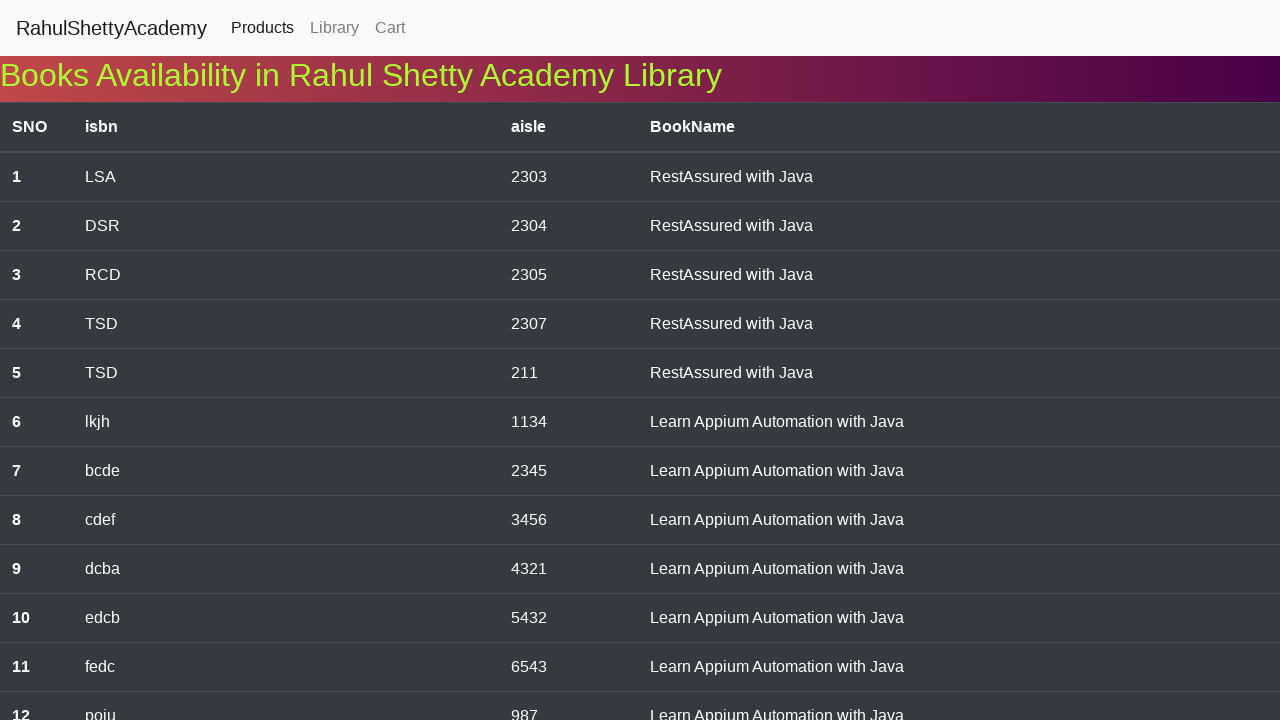